Tests double-click functionality on W3Schools by switching to an iframe and double-clicking a paragraph element to trigger a JavaScript function

Starting URL: https://www.w3schools.com/jsref/tryit.asp?filename=tryjsref_ondblclick

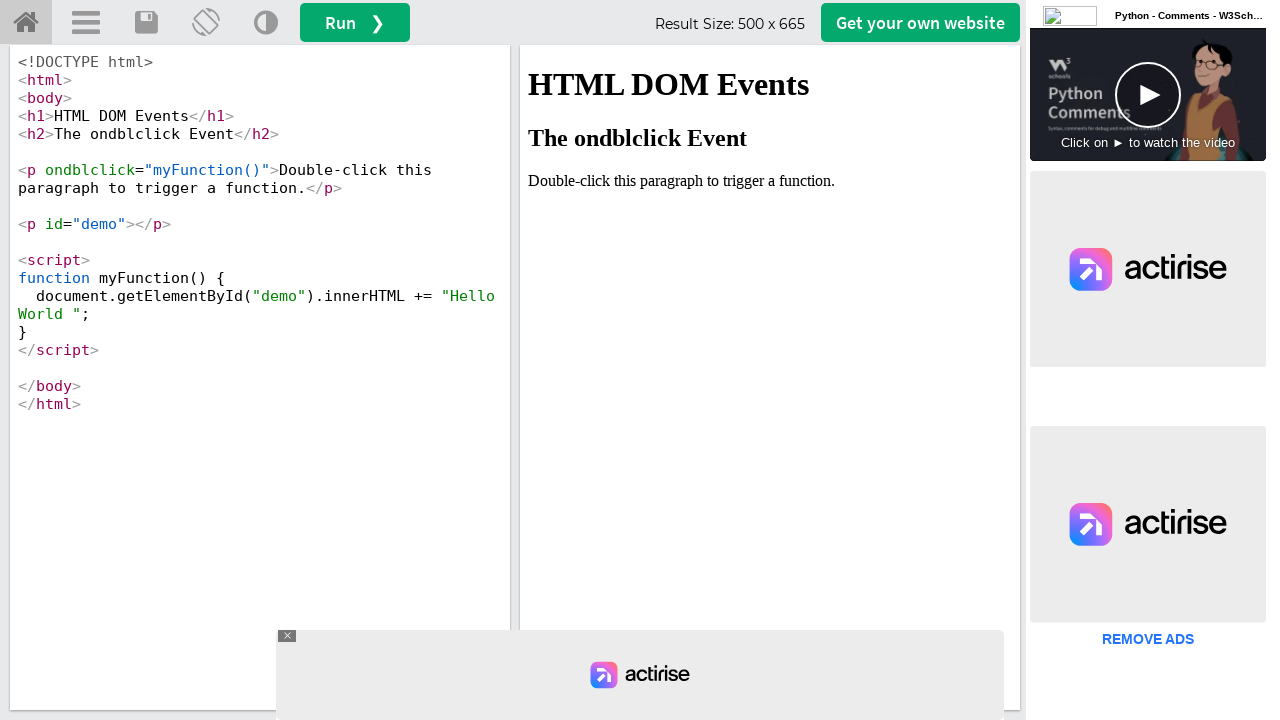

Located iframe with ID 'iframeResult'
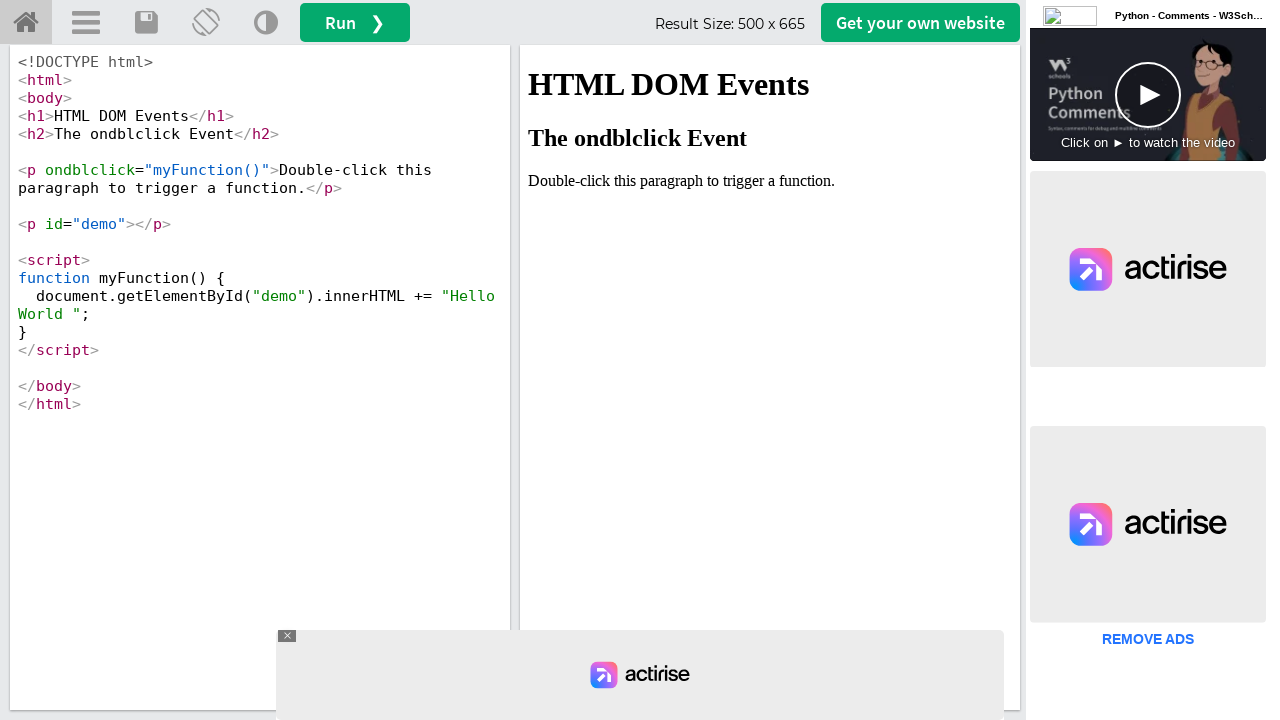

Double-clicked paragraph element to trigger JavaScript function at (770, 181) on #iframeResult >> internal:control=enter-frame >> xpath=//p[text()='Double-click 
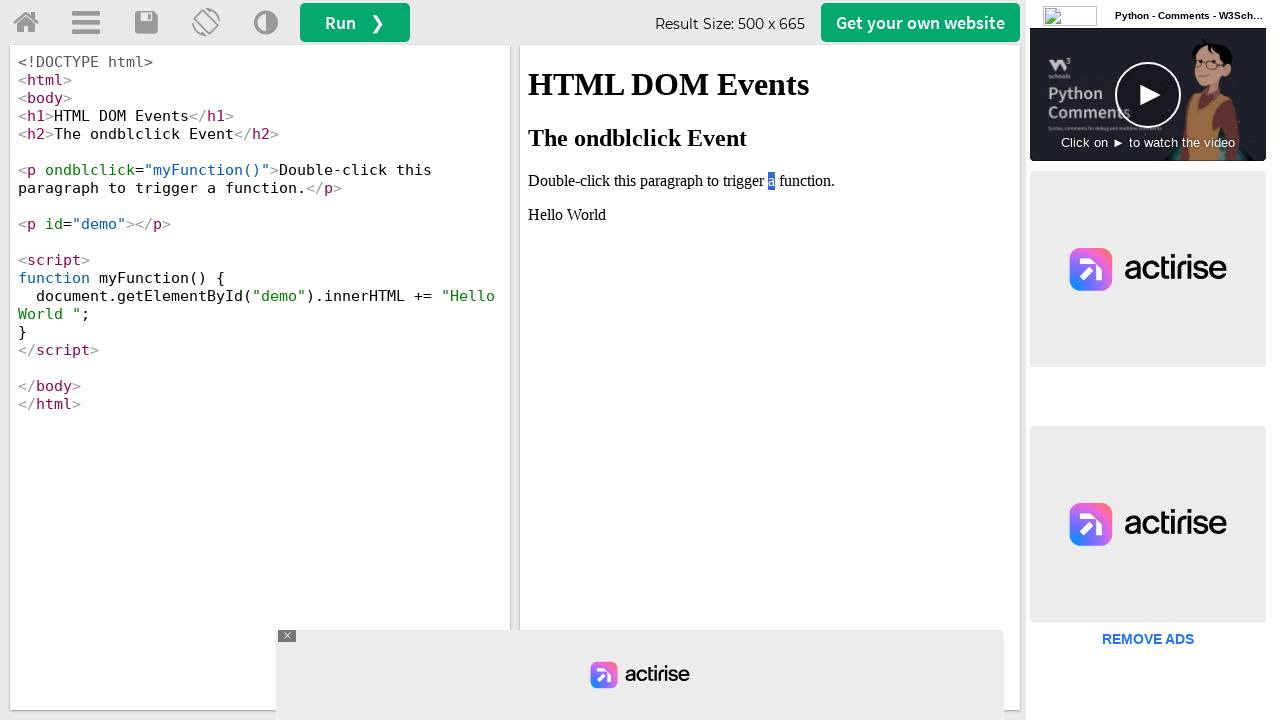

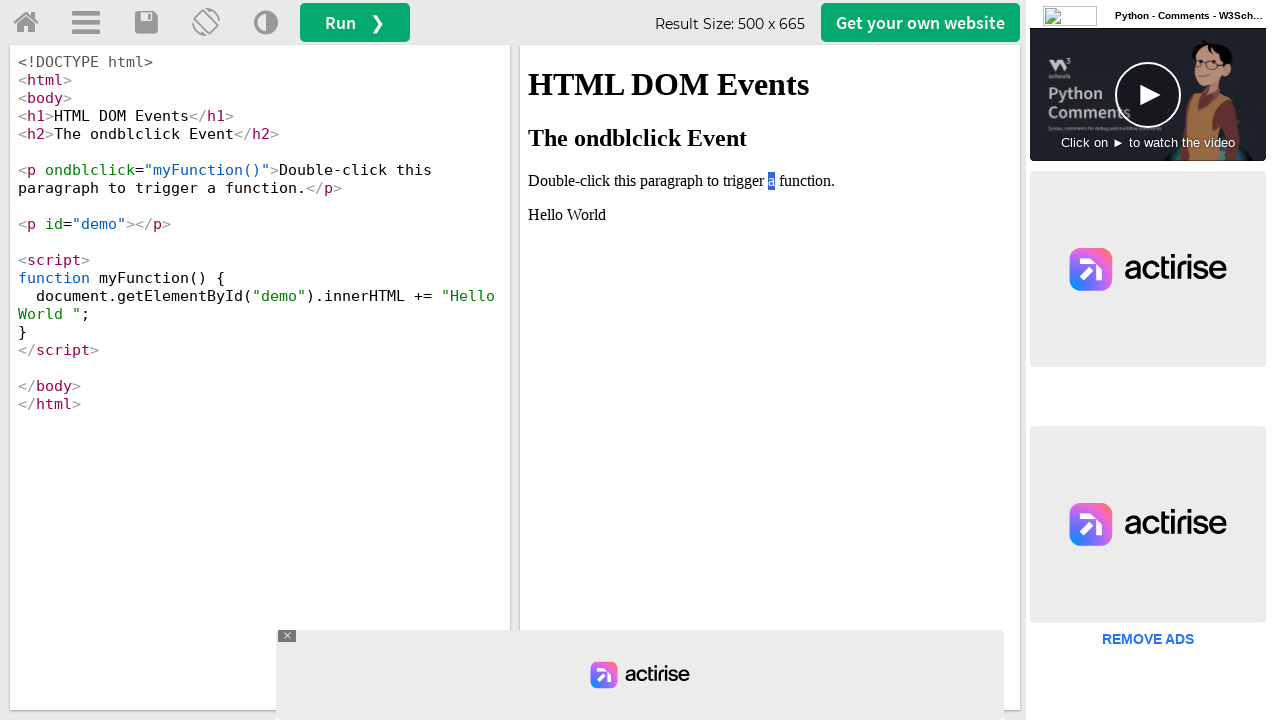